Tests hover functionality on user avatars by hovering over each of three images to reveal hidden user information, verifying the displayed names, and clicking profile links to verify navigation.

Starting URL: http://the-internet.herokuapp.com/hovers

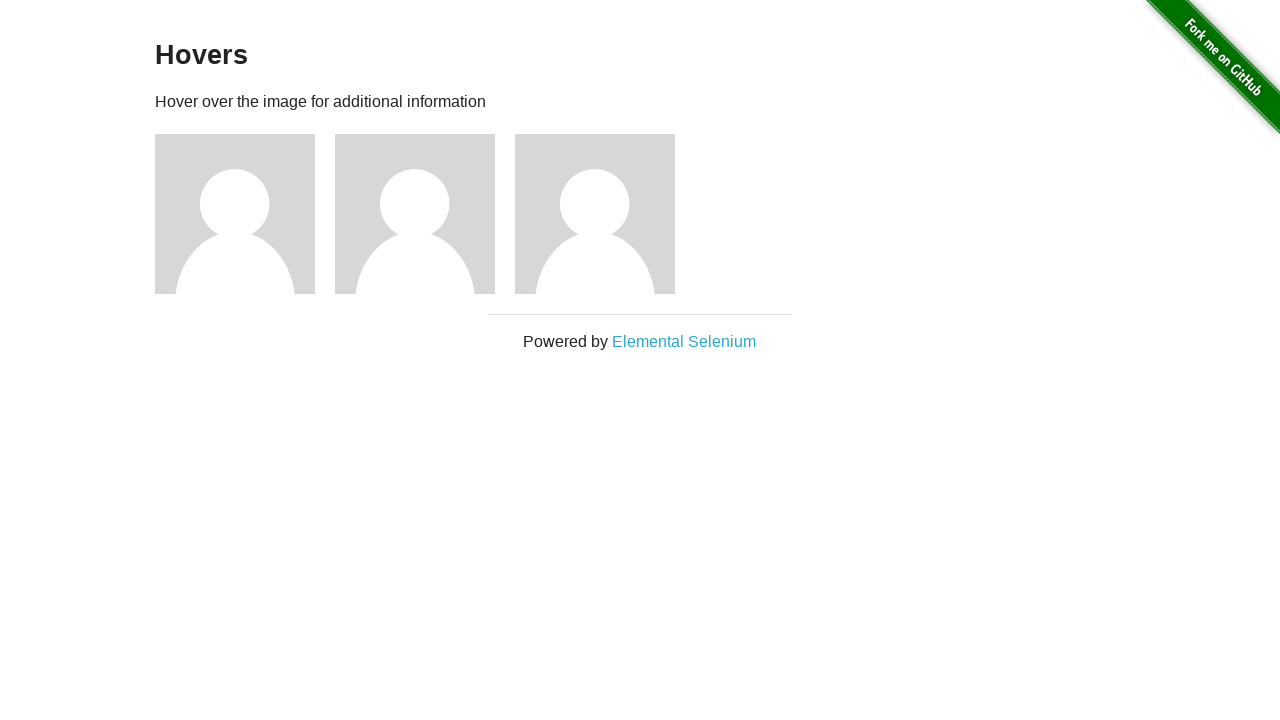

Hovered over first user avatar at (235, 214) on xpath=//*[@id='content']/div/div[1]/img
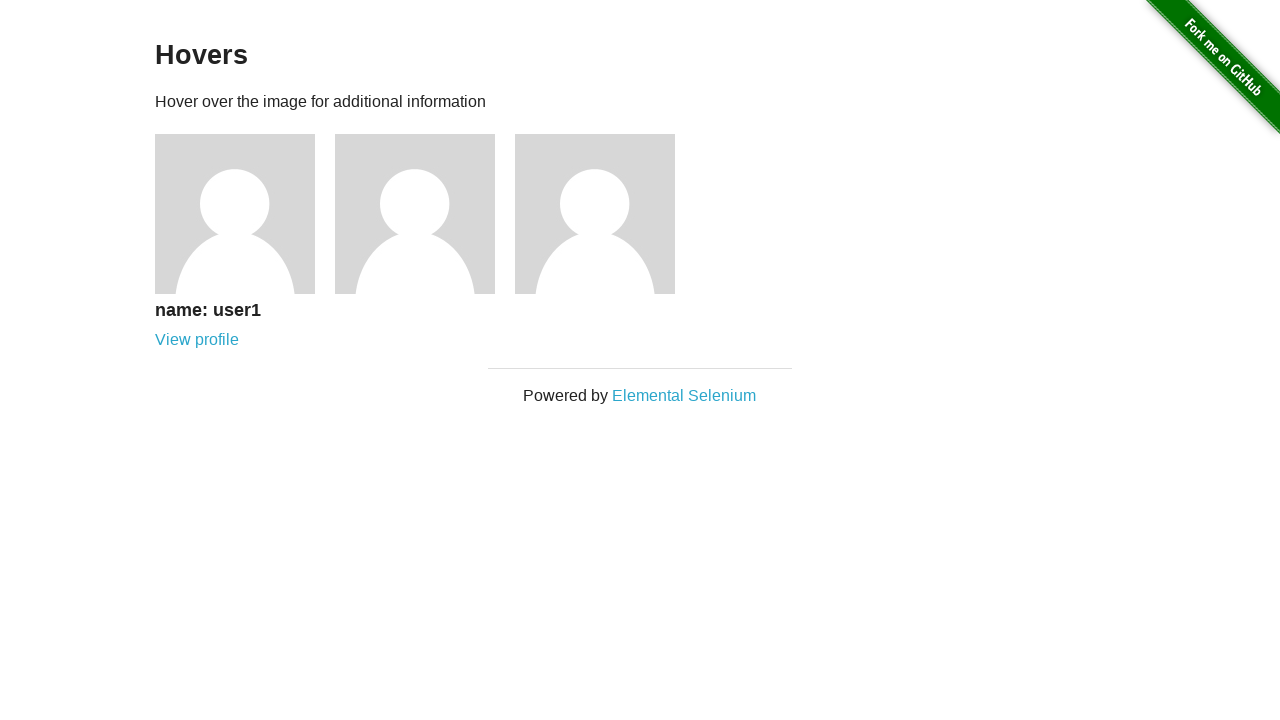

First user name element loaded and visible
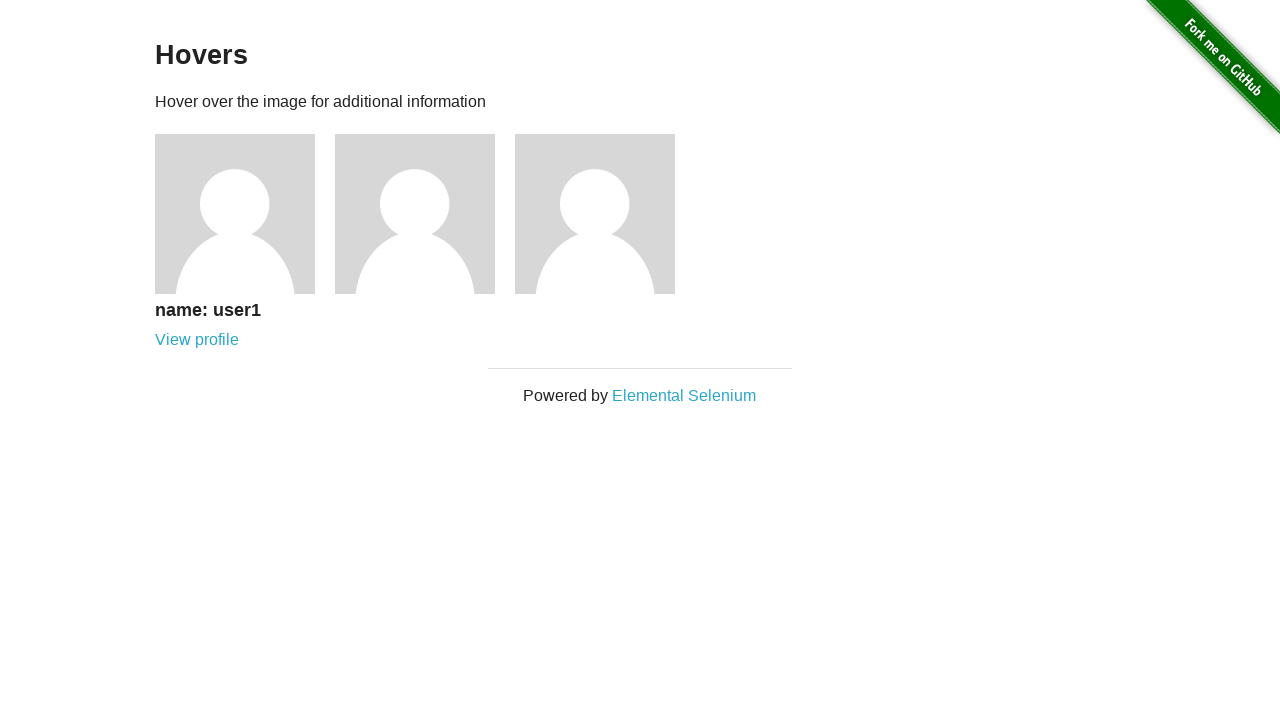

Clicked first user profile link at (197, 340) on xpath=//*[@id='content']/div/div[1]/div/a
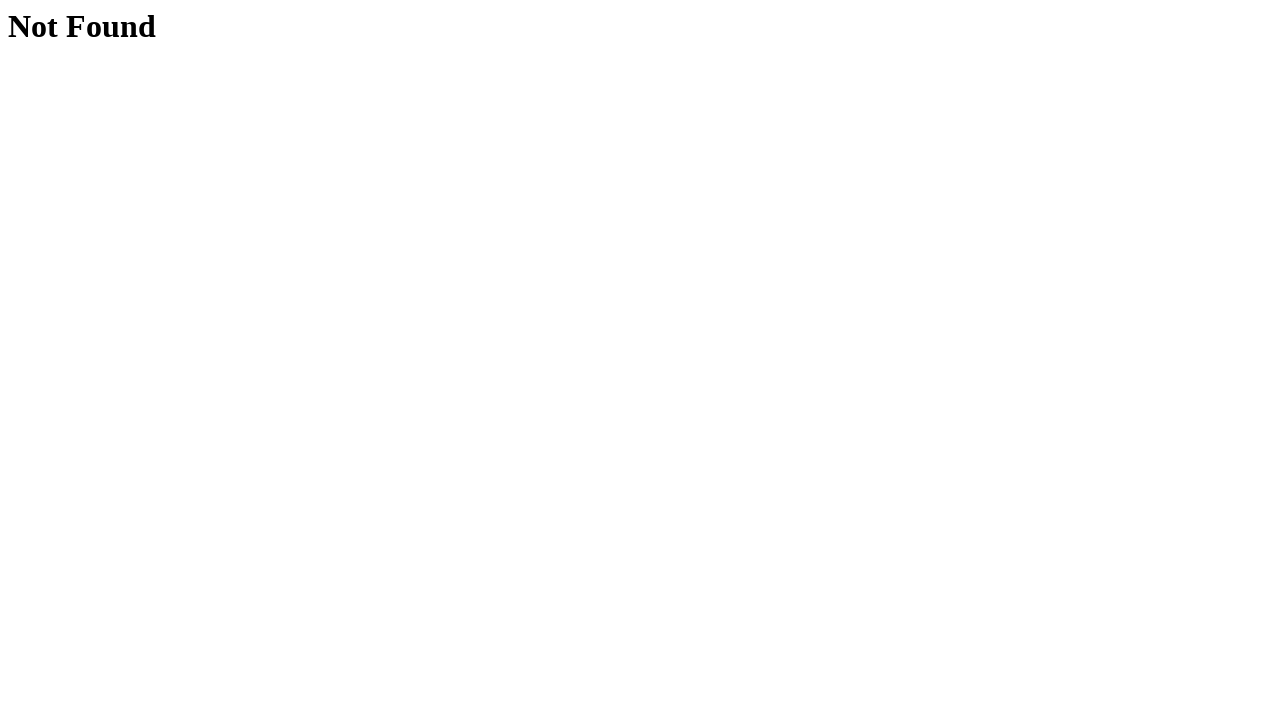

Not Found page loaded after clicking first profile link
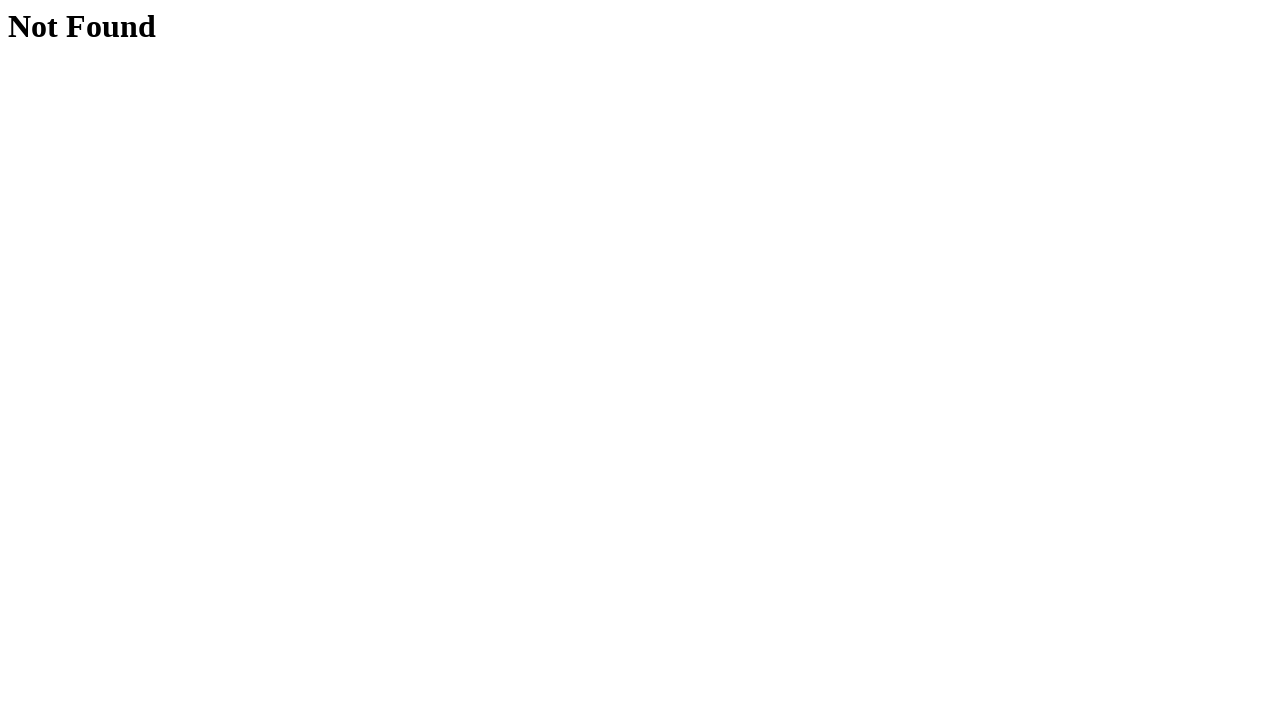

Navigated back to hovers page
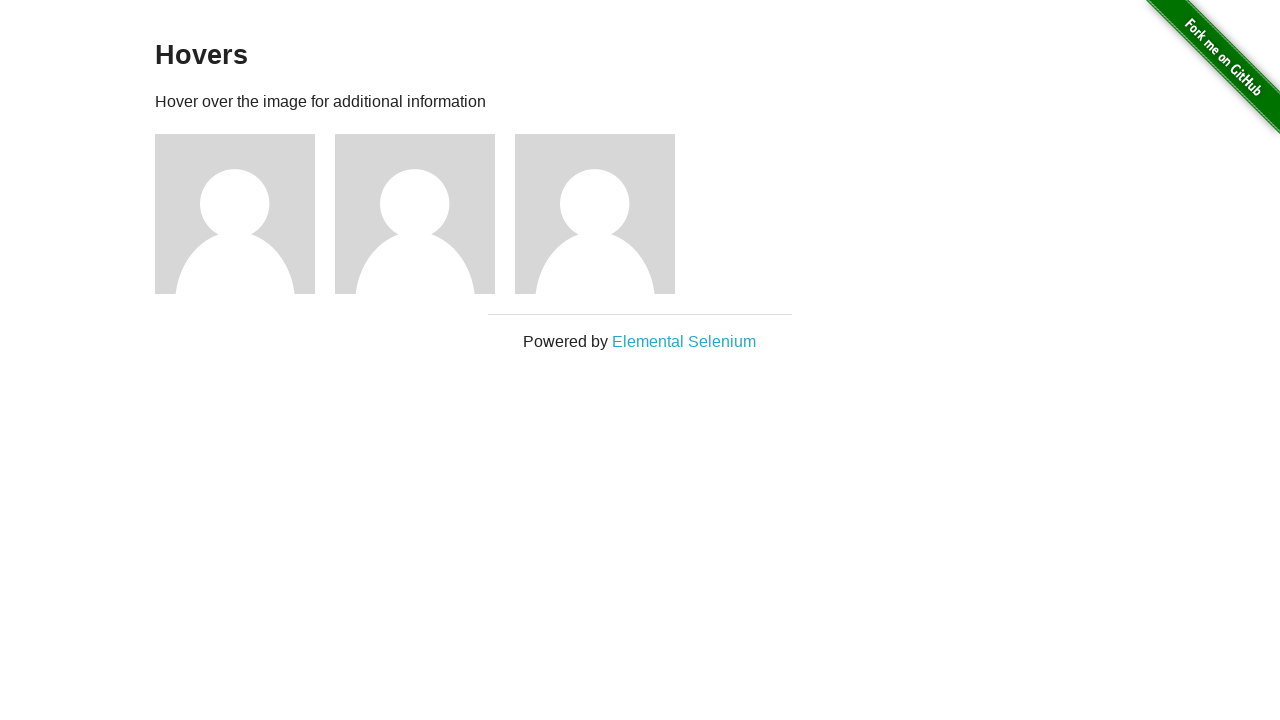

Hovered over second user avatar at (415, 214) on xpath=//*[@id='content']/div/div[2]/img
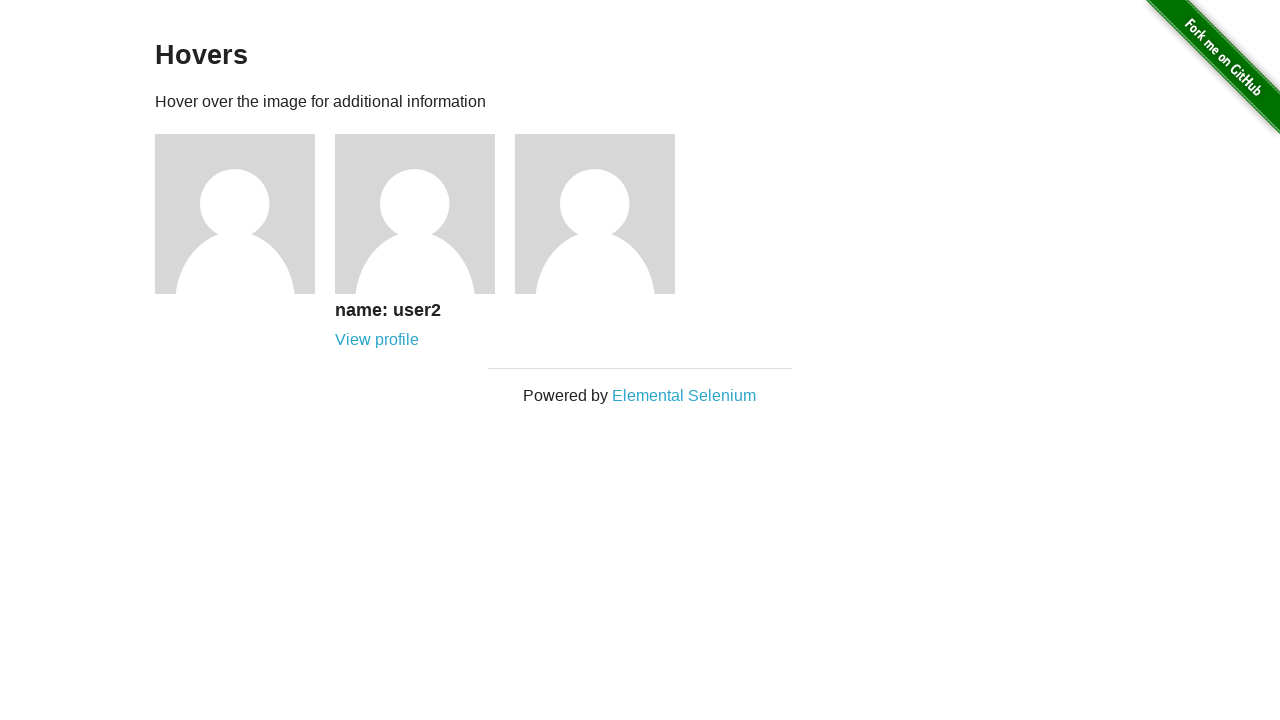

Second user name element loaded and visible
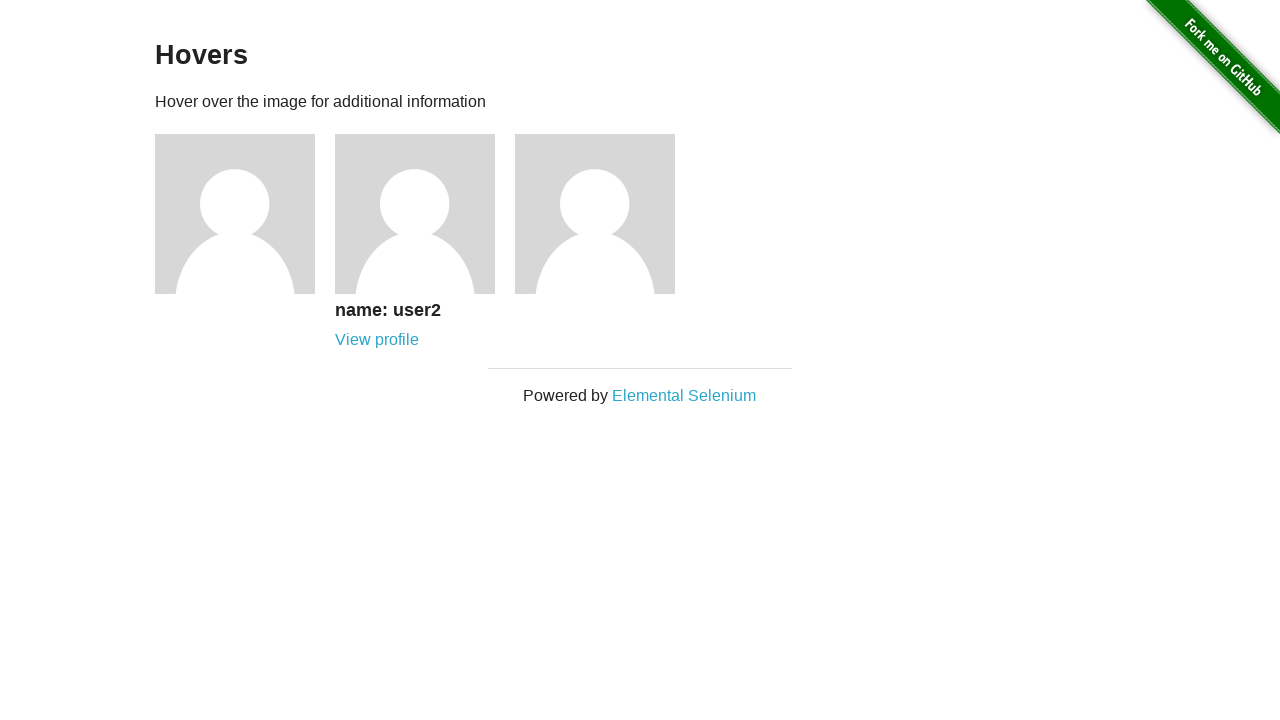

Clicked second user profile link at (377, 340) on xpath=//*[@id='content']/div/div[2]/div/a
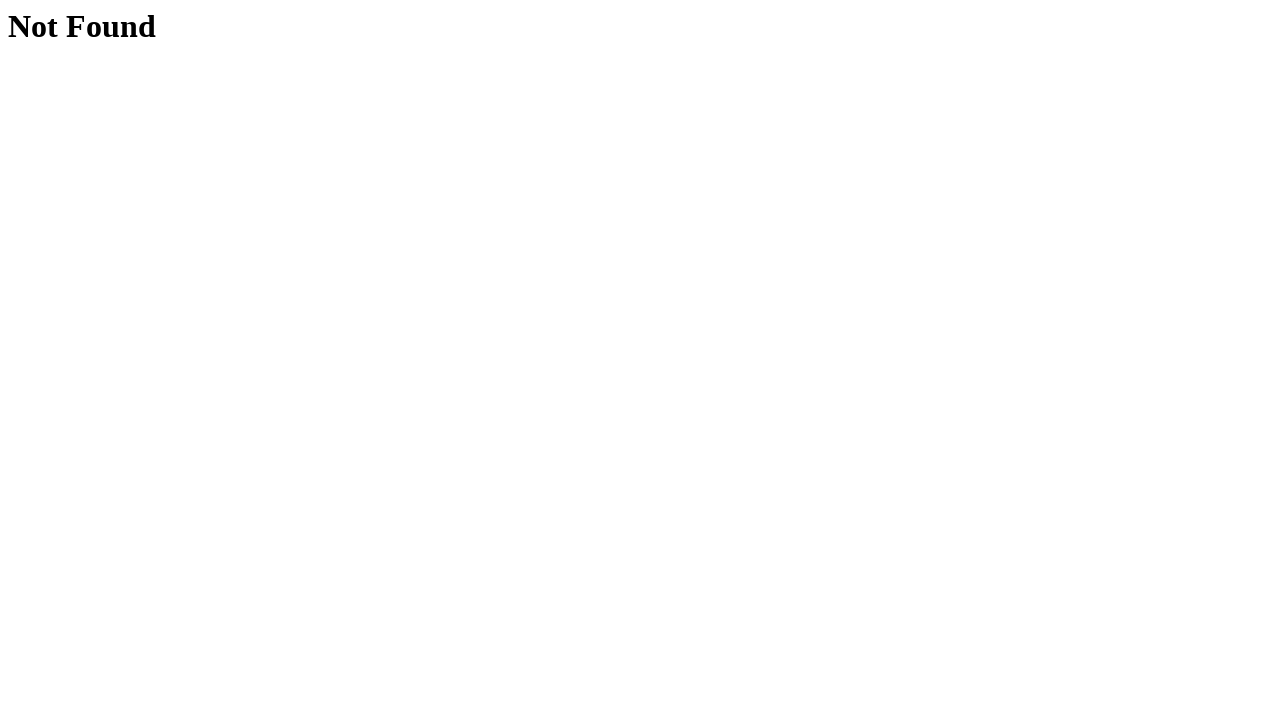

Not Found page loaded after clicking second profile link
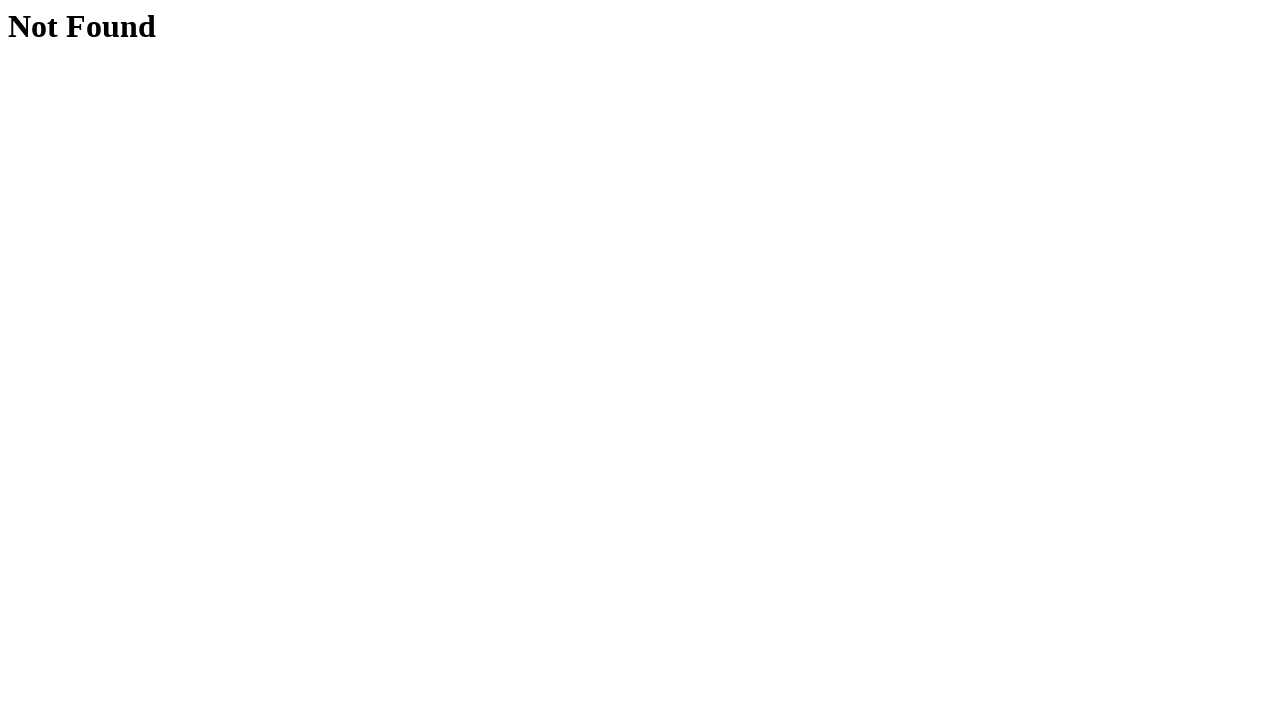

Navigated back to hovers page
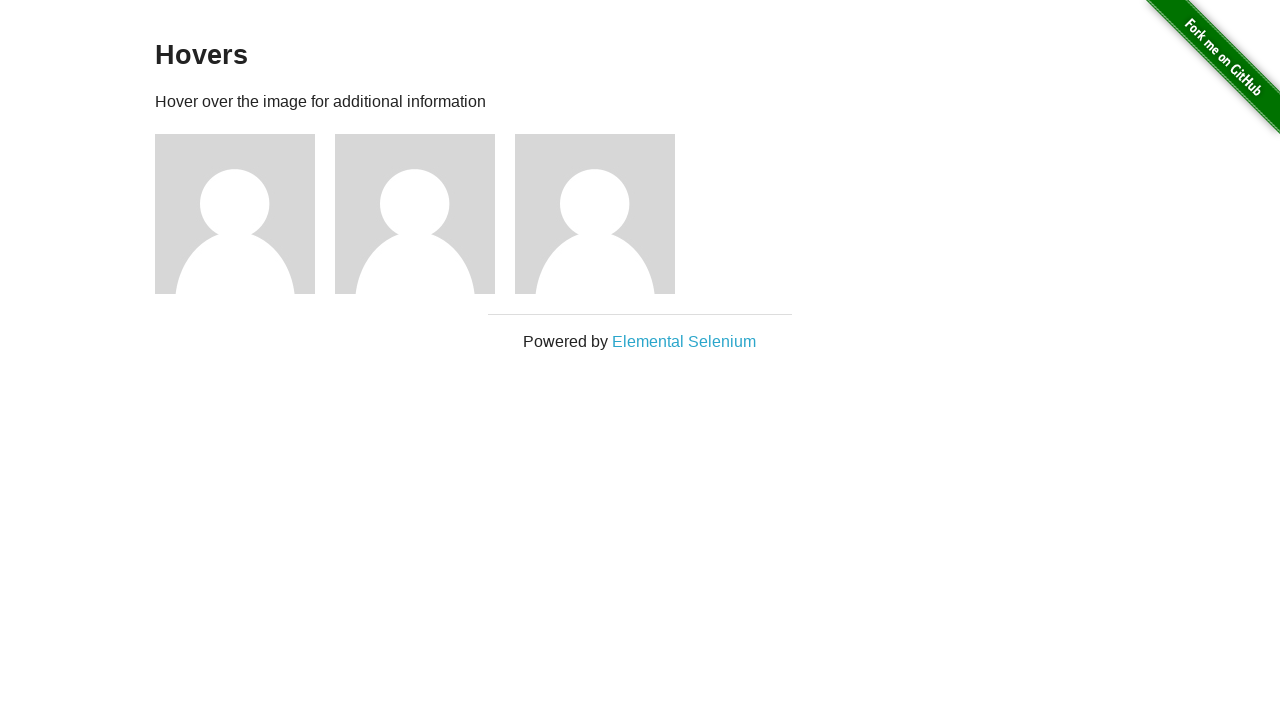

Hovered over third user avatar at (595, 214) on xpath=//*[@id='content']/div/div[3]/img
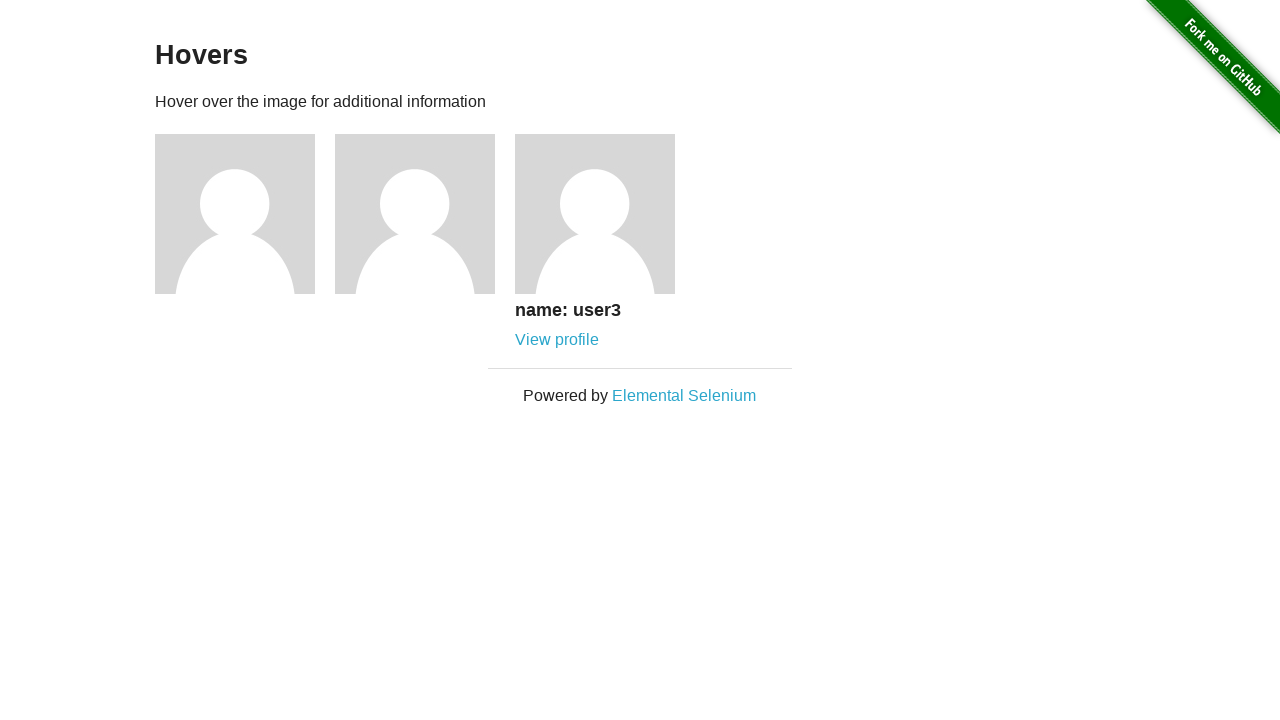

Third user name element loaded and visible
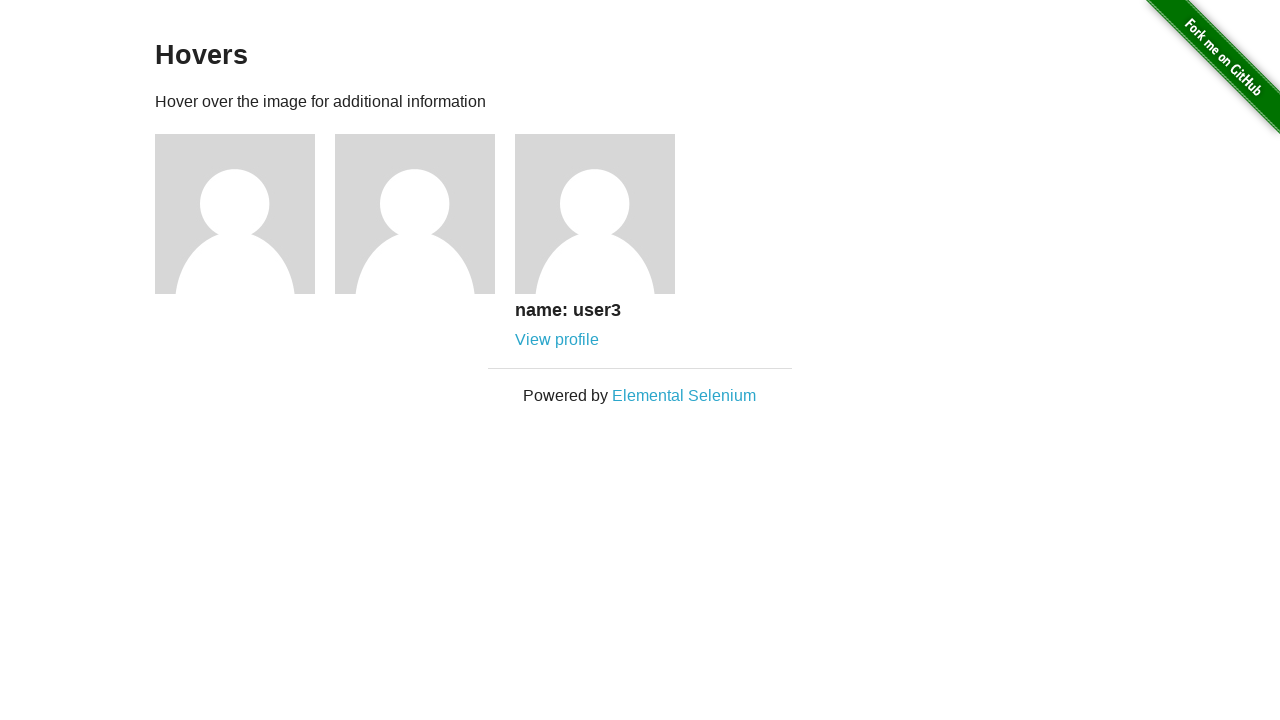

Clicked third user profile link at (557, 340) on xpath=//*[@id='content']/div/div[3]/div/a
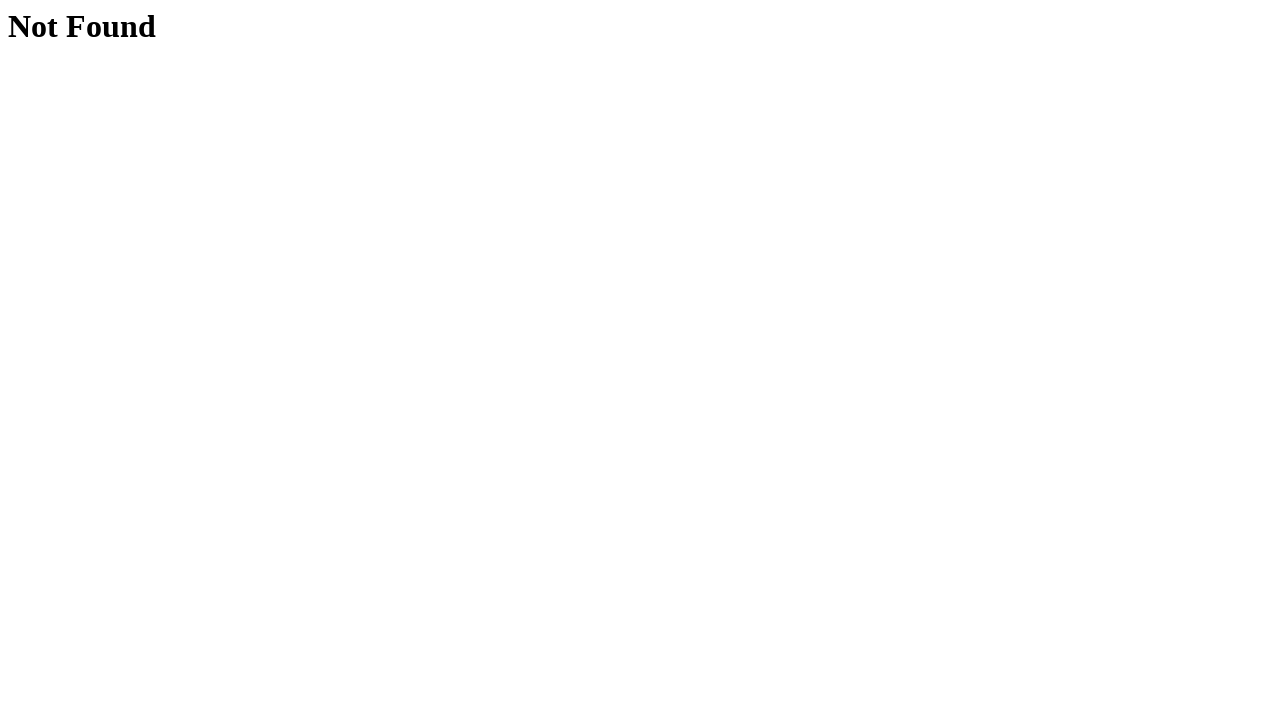

Not Found page loaded after clicking third profile link
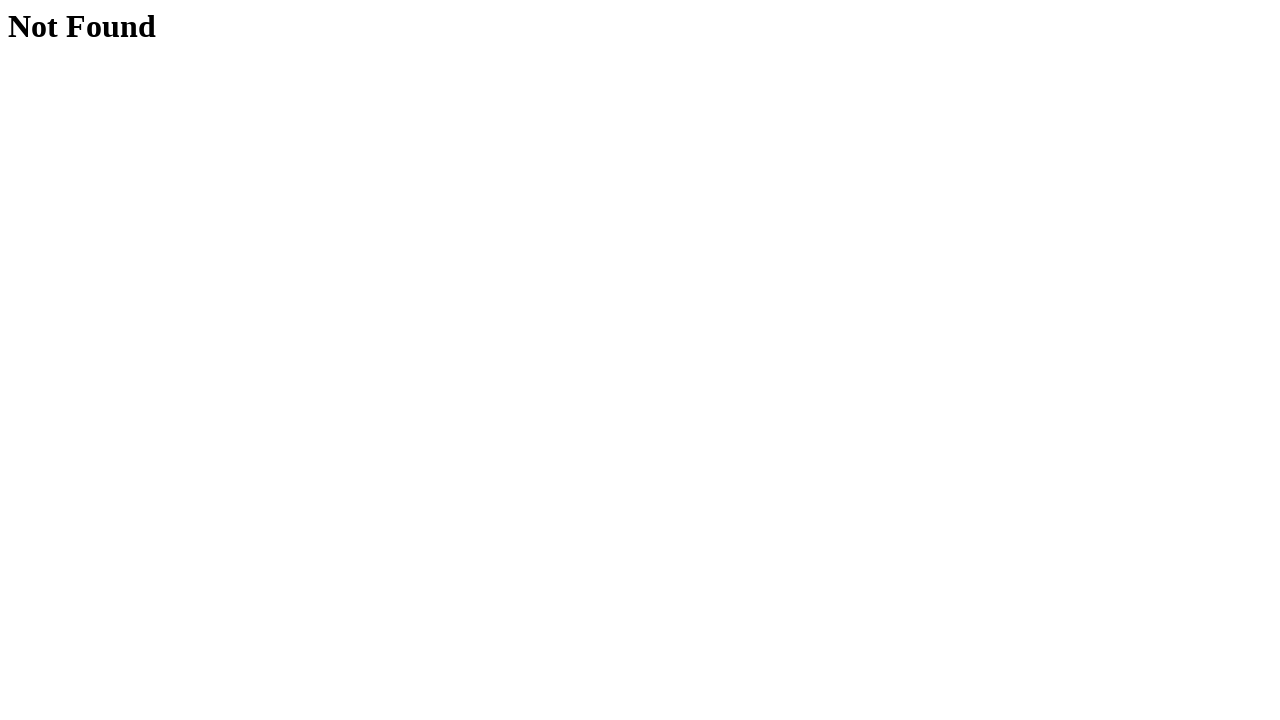

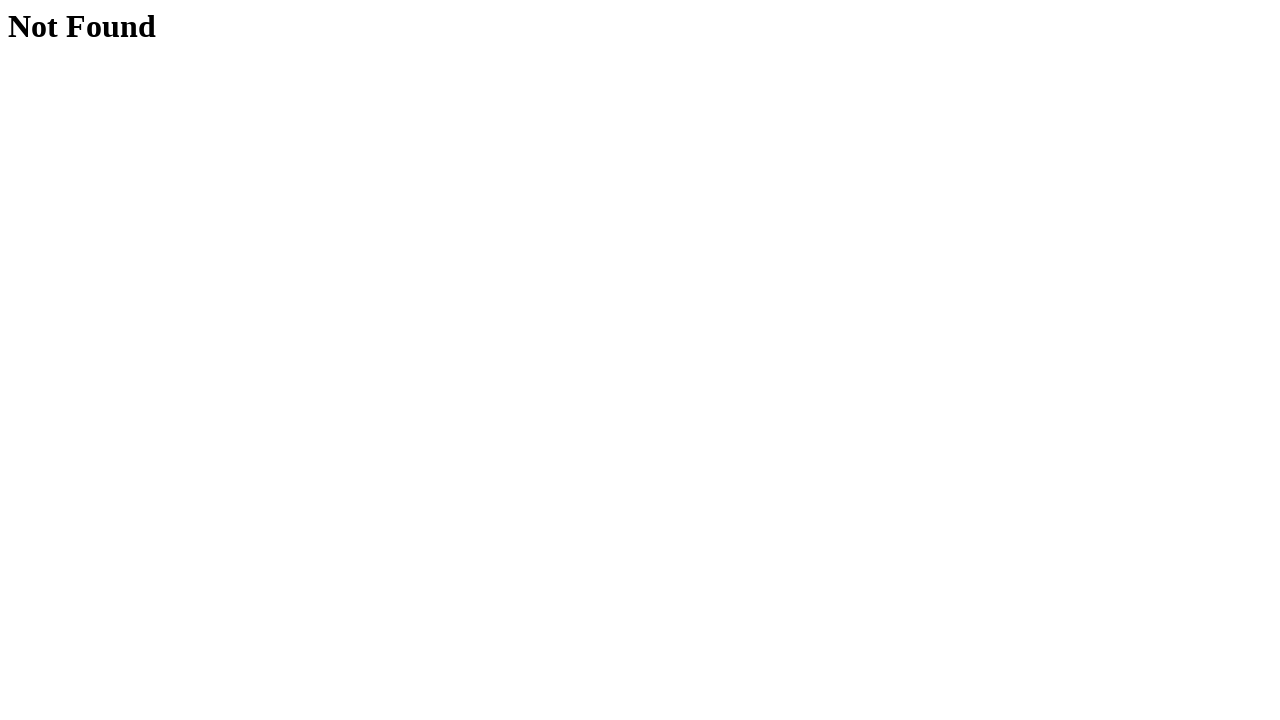